Tests clearing form fields by opening the add person modal and verifying fields are empty

Starting URL: https://kristinek.github.io/site/tasks/list_of_people_with_jobs.html

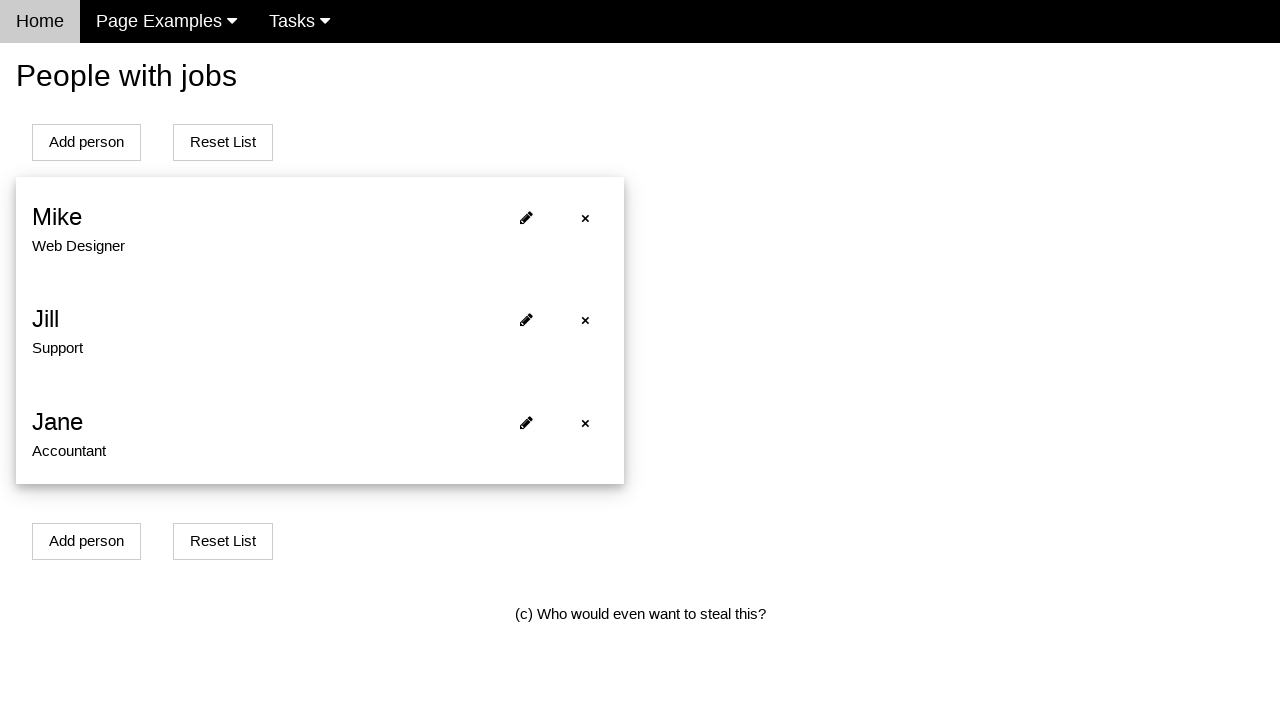

Clicked Add person button to open modal at (86, 142) on #addPersonBtn
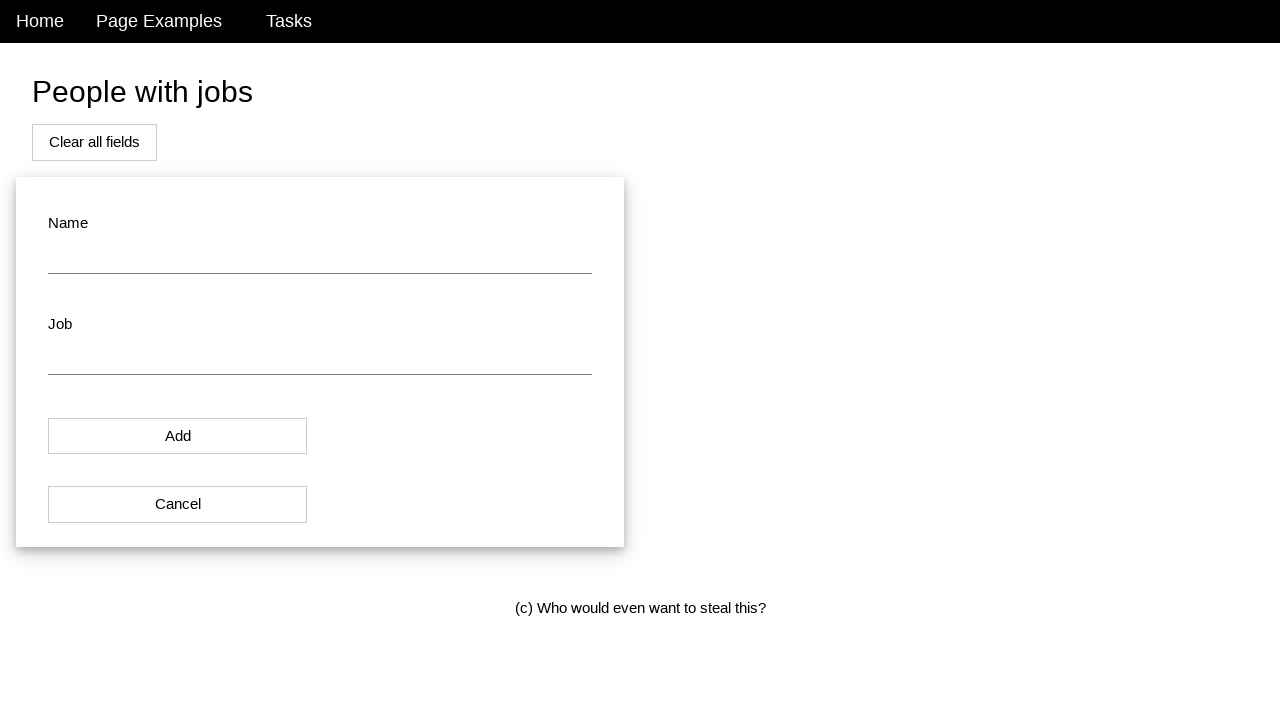

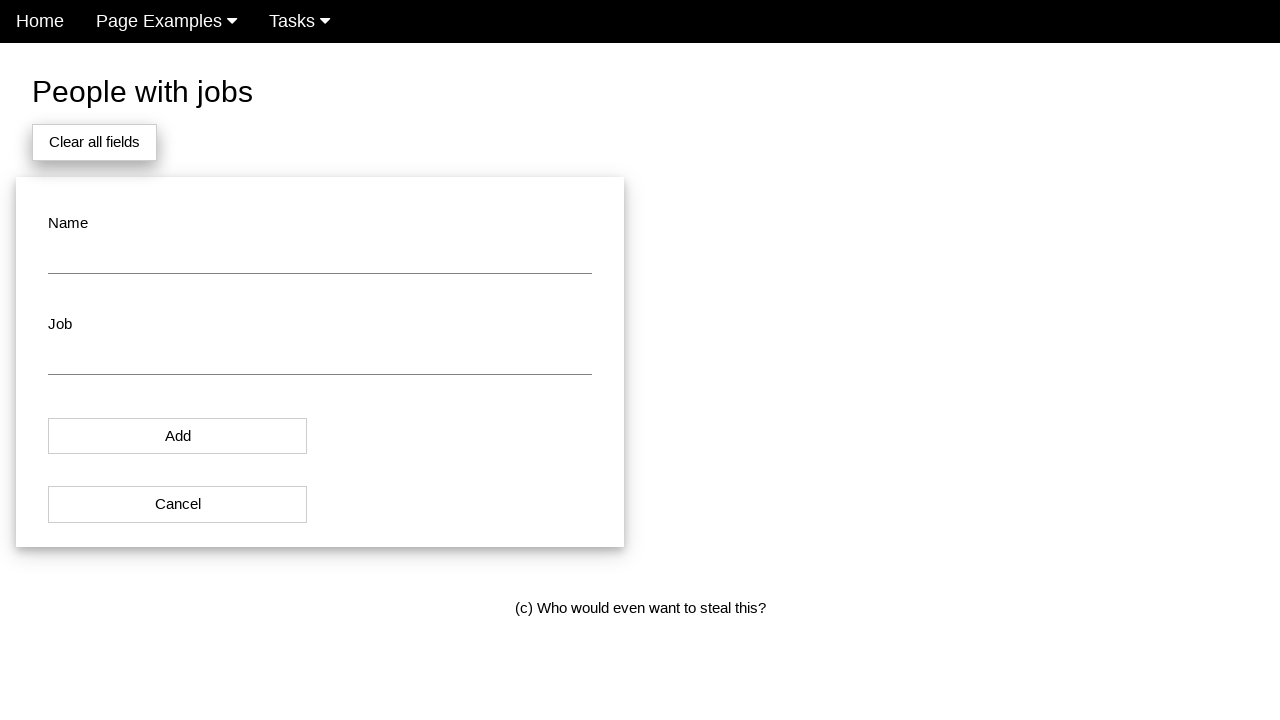